Tests clicking a button that becomes visible after a delay on a dynamic properties demo page

Starting URL: https://demoqa.com/dynamic-properties

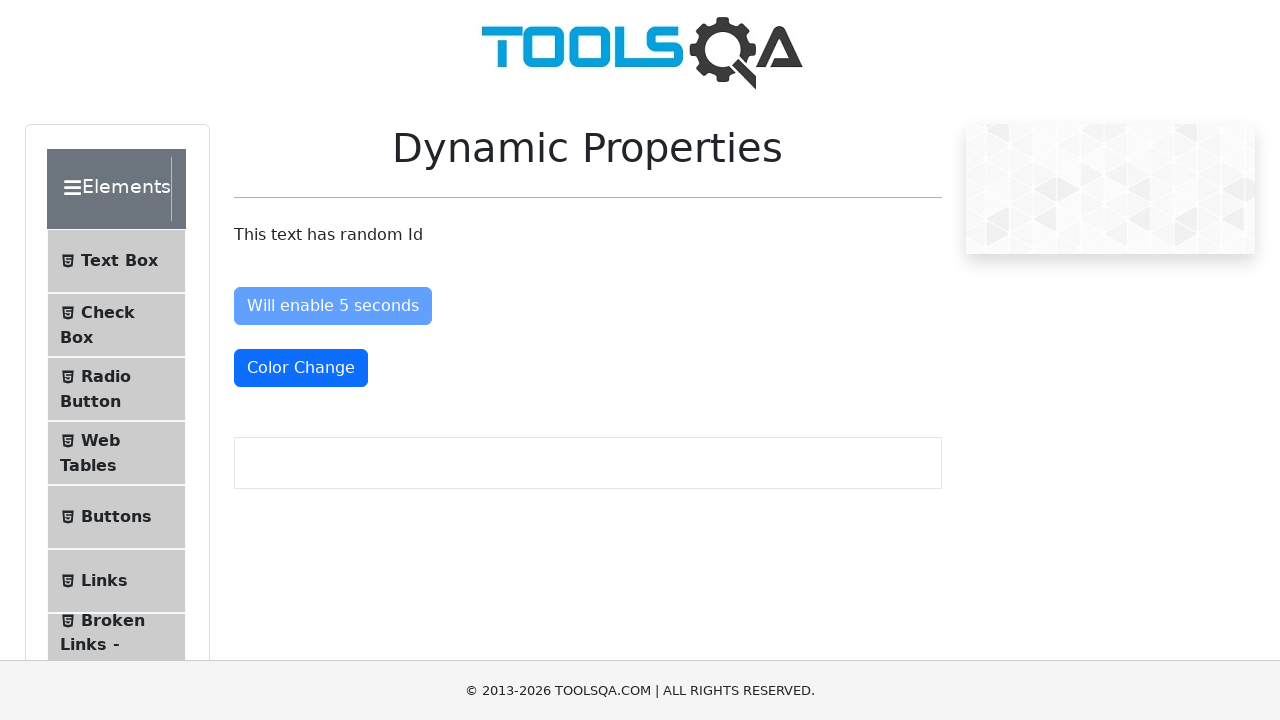

Waited for 'Visible After 5 Seconds' button to become visible
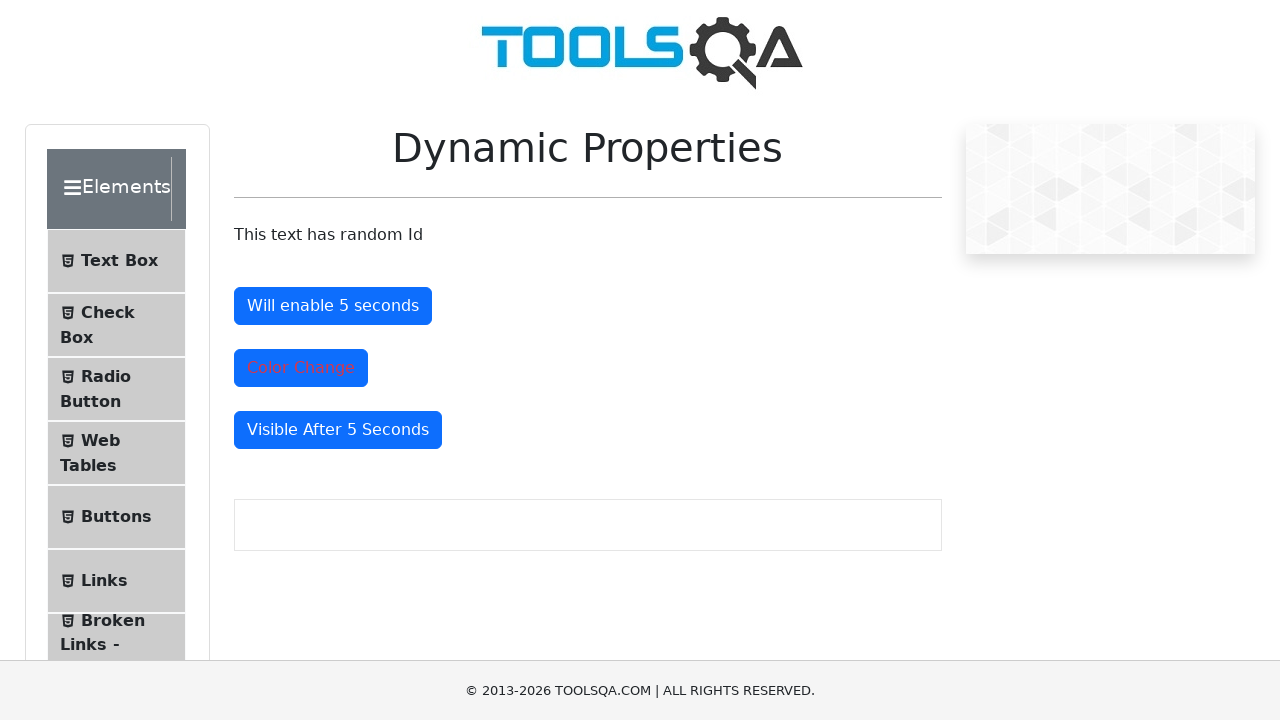

Clicked the 'Visible After 5 Seconds' button at (338, 430) on xpath=//button[@id='visibleAfter']
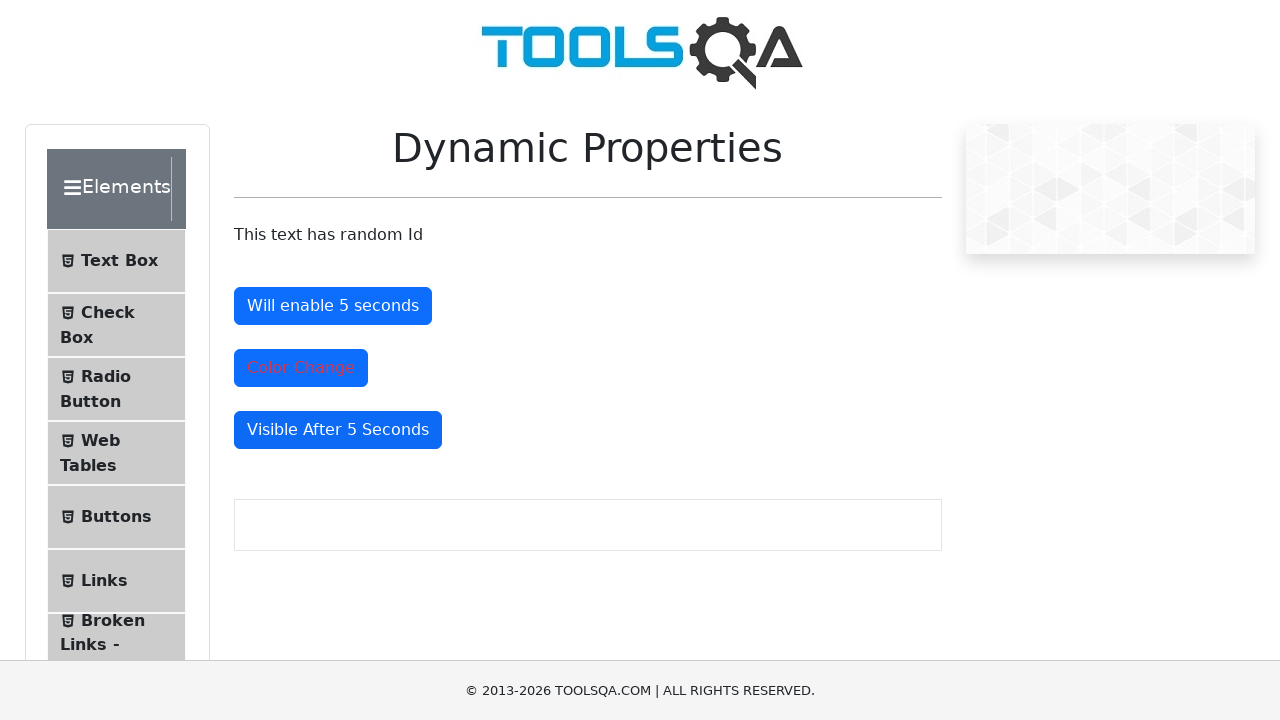

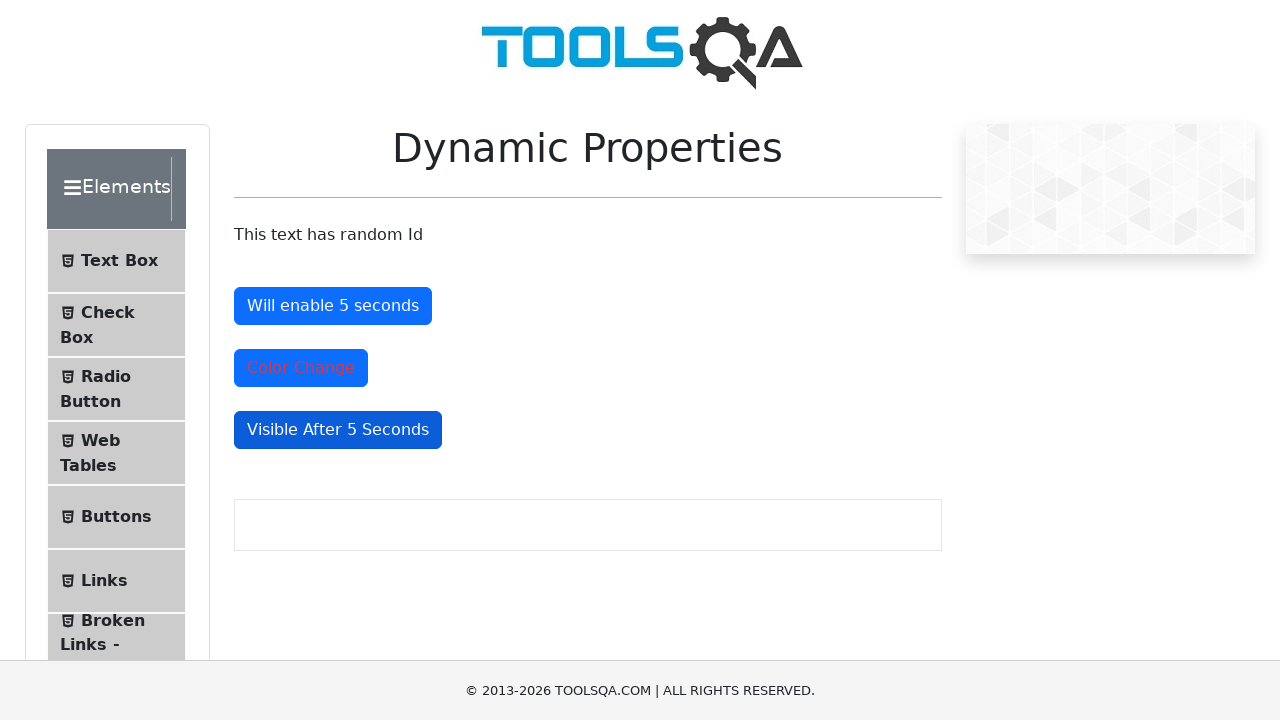